Tests window handling by opening a new window from a blinking text link, extracting an email from the child window, and using it to fill a username field in the parent window

Starting URL: https://rahulshettyacademy.com/loginpagePractise/#

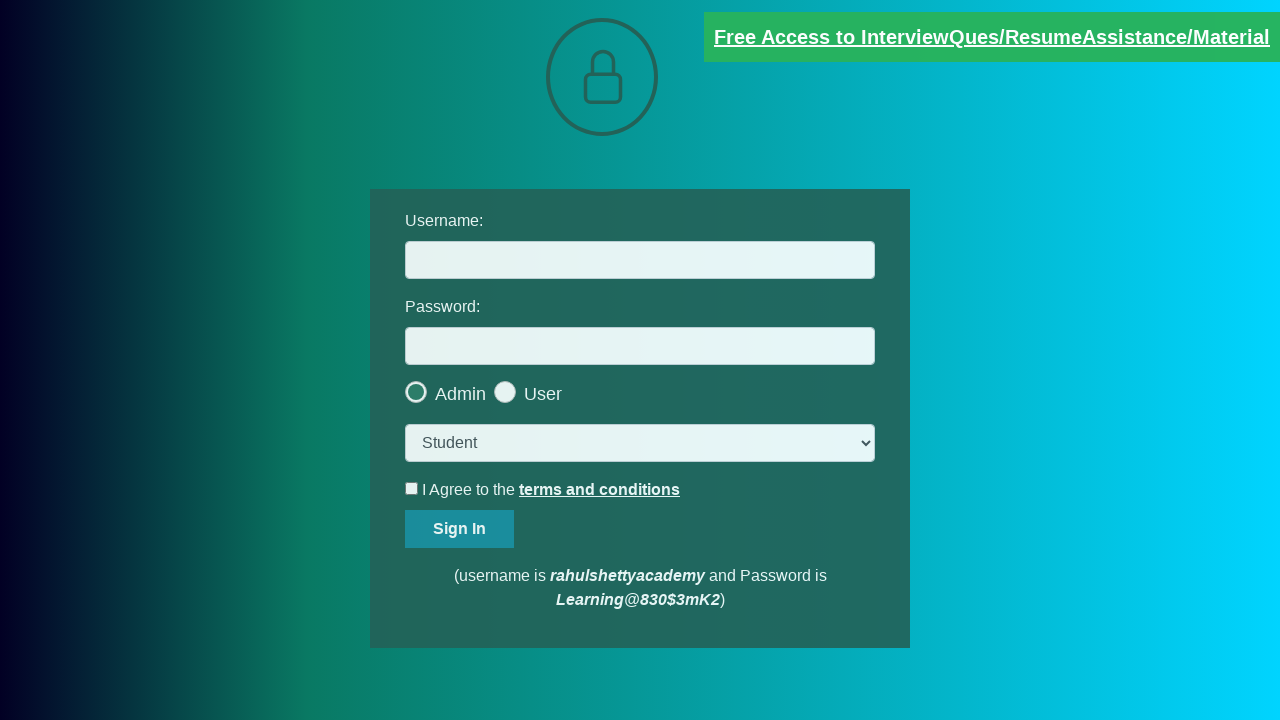

Clicked blinking text link to open new window at (992, 37) on .blinkingText
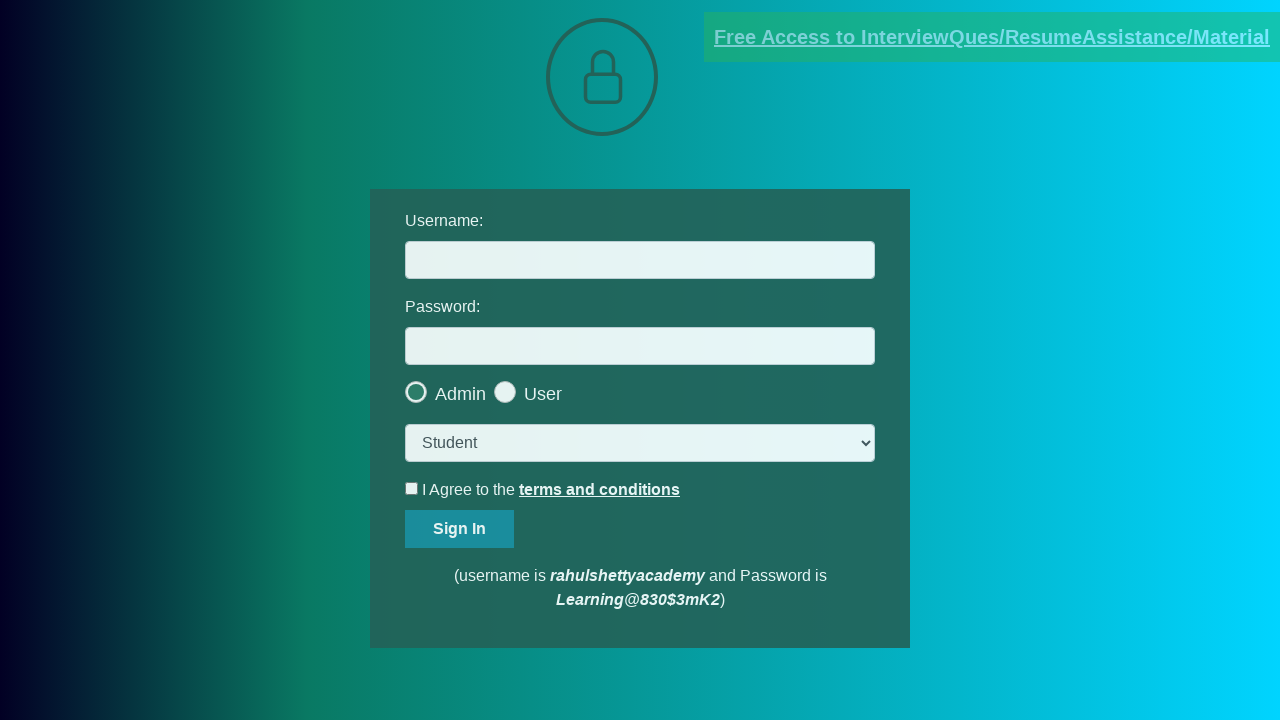

New window opened and captured
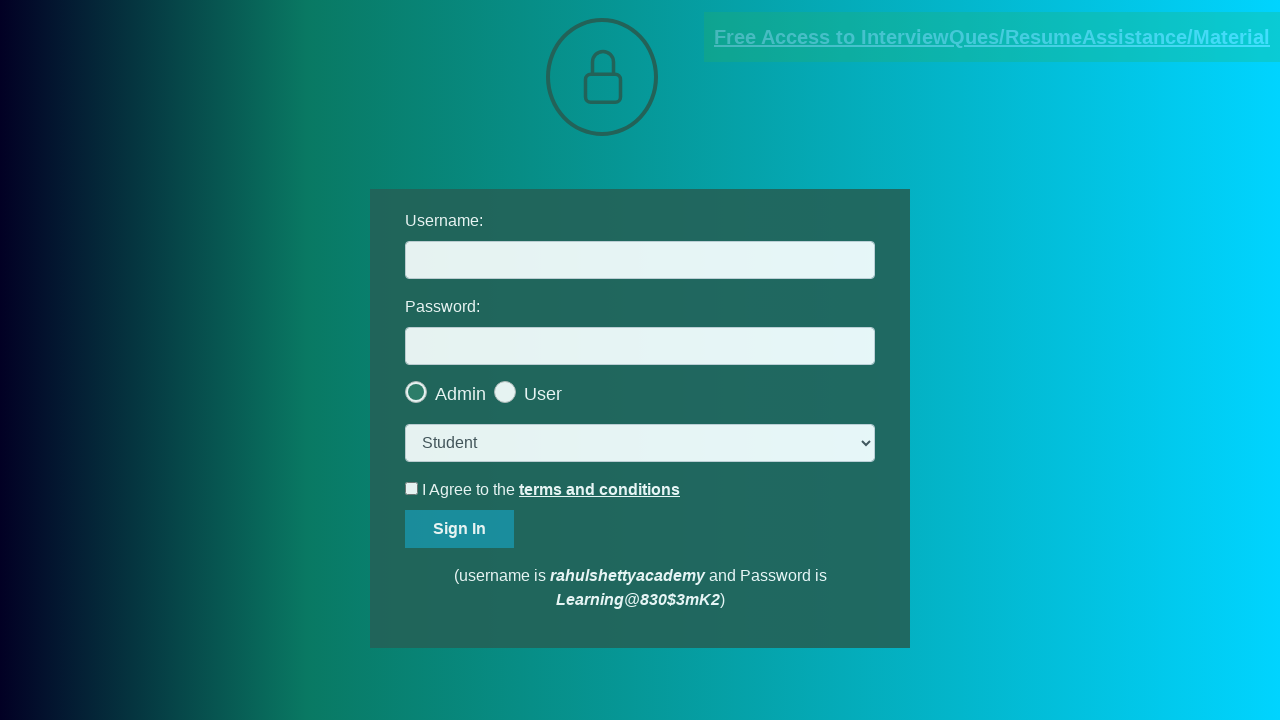

Extracted text from red paragraph in new window
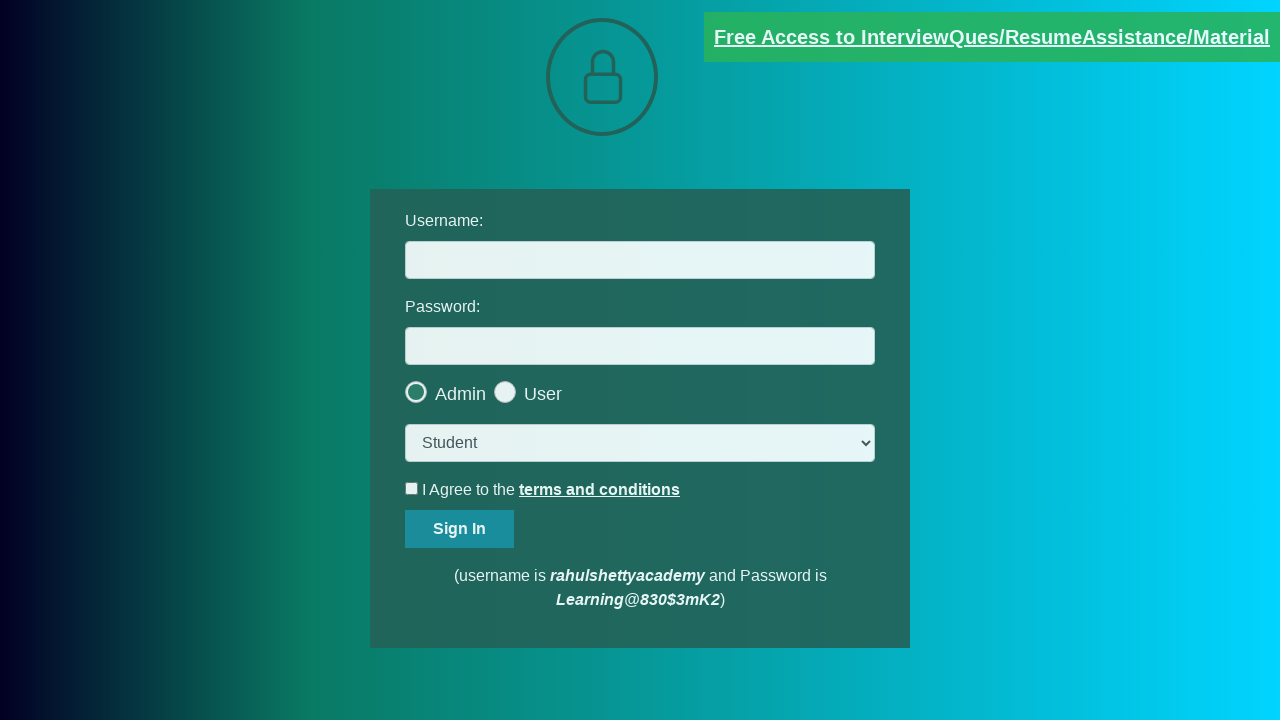

Parsed email address from text: mentor@rahulshettyacademy.com
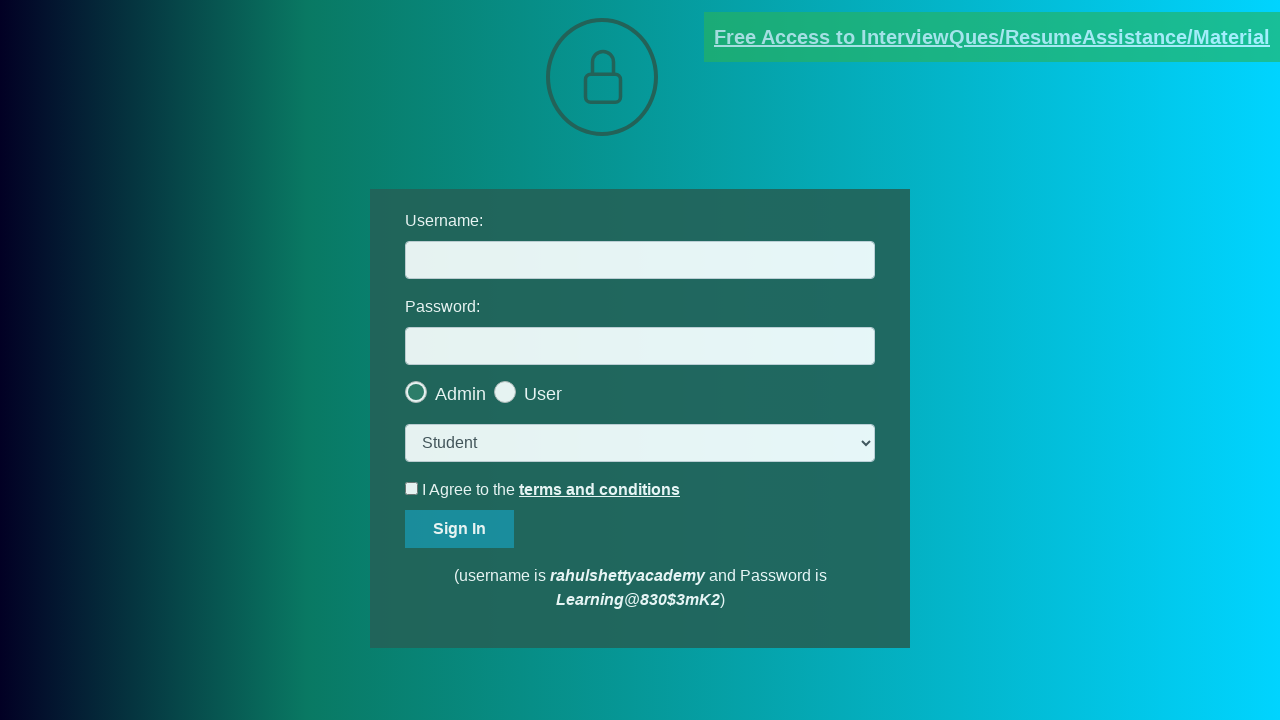

Closed new window and switched back to original window
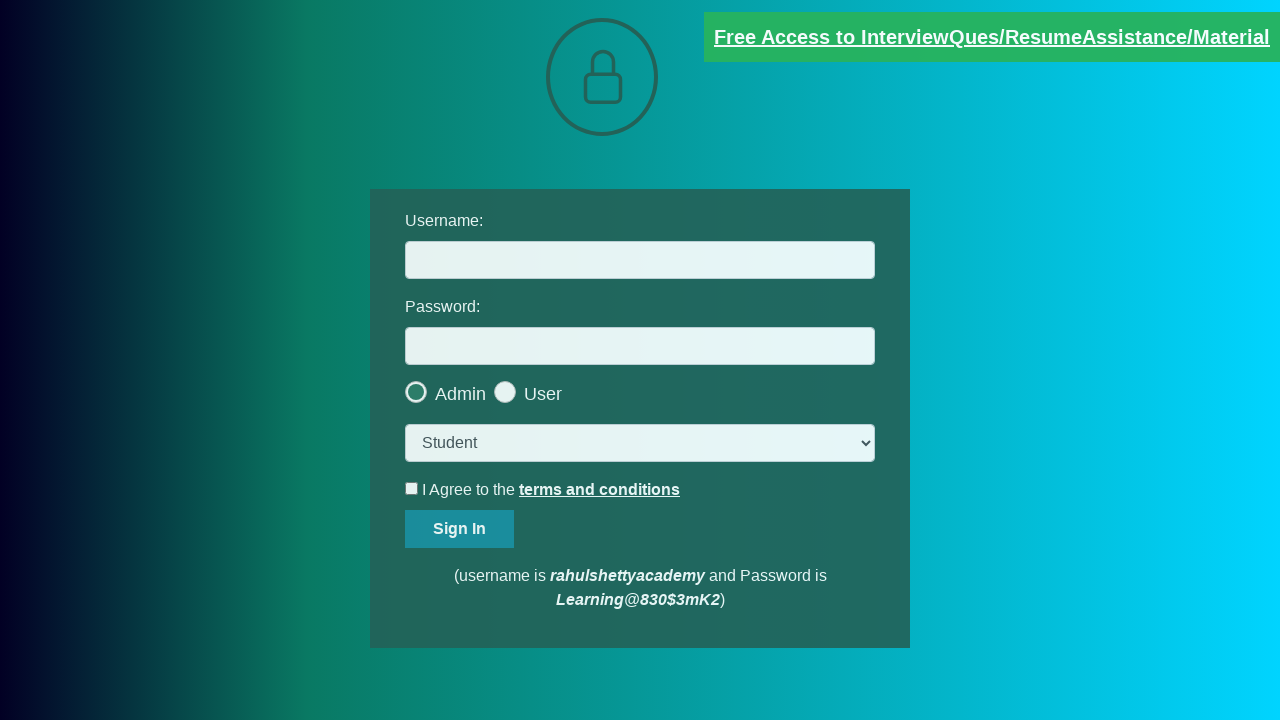

Filled username field with extracted email: mentor@rahulshettyacademy.com on #username
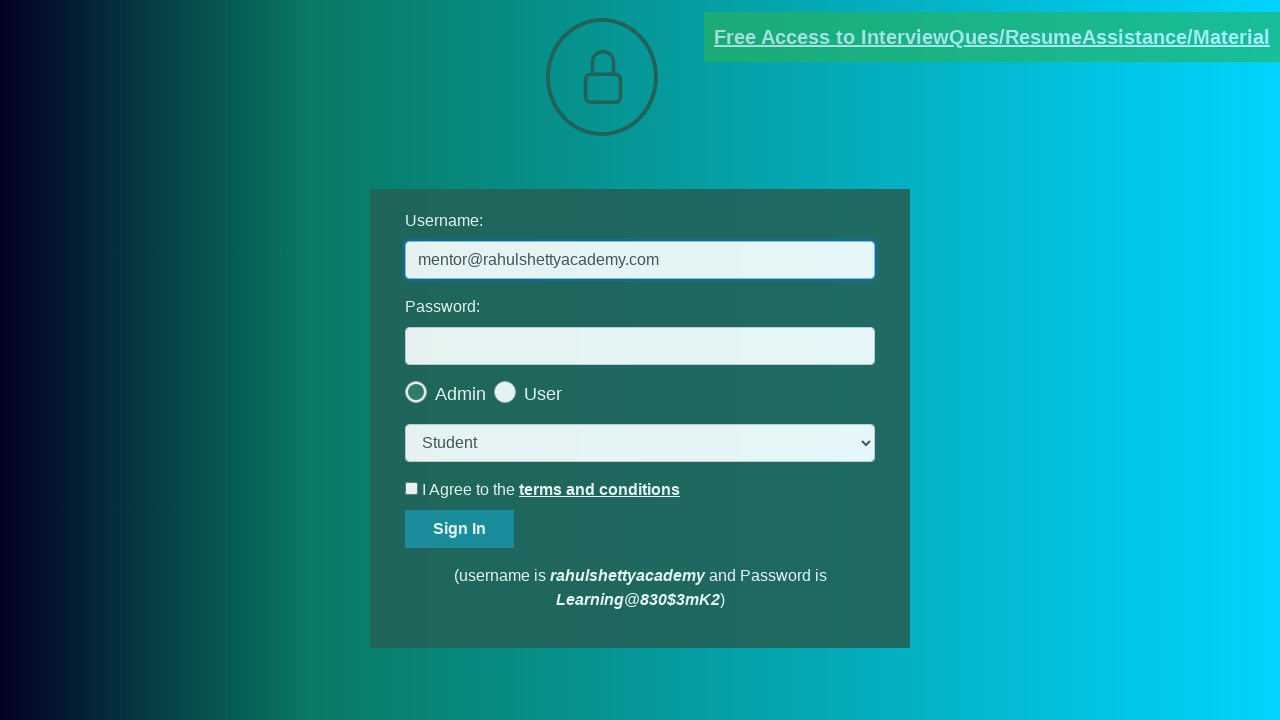

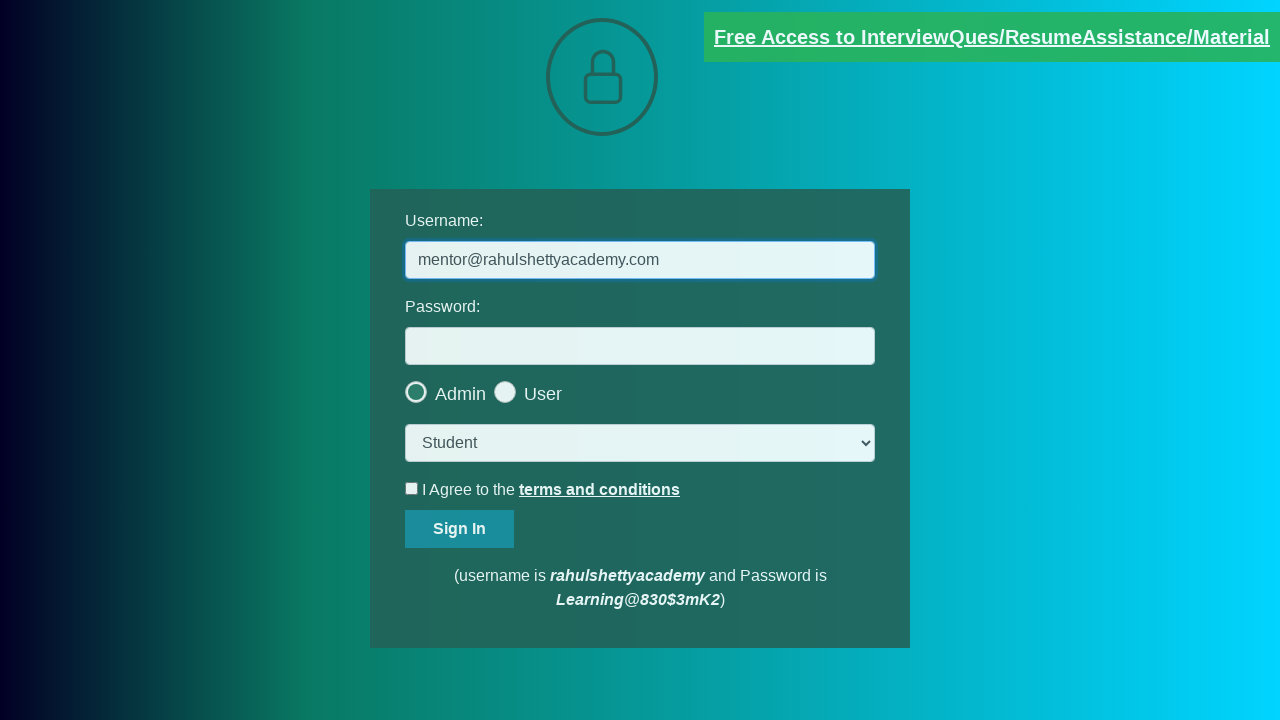